Tests clicking a JavaScript confirm dialog and dismissing it (clicking Cancel), then verifies the result message

Starting URL: https://the-internet.herokuapp.com/javascript_alerts

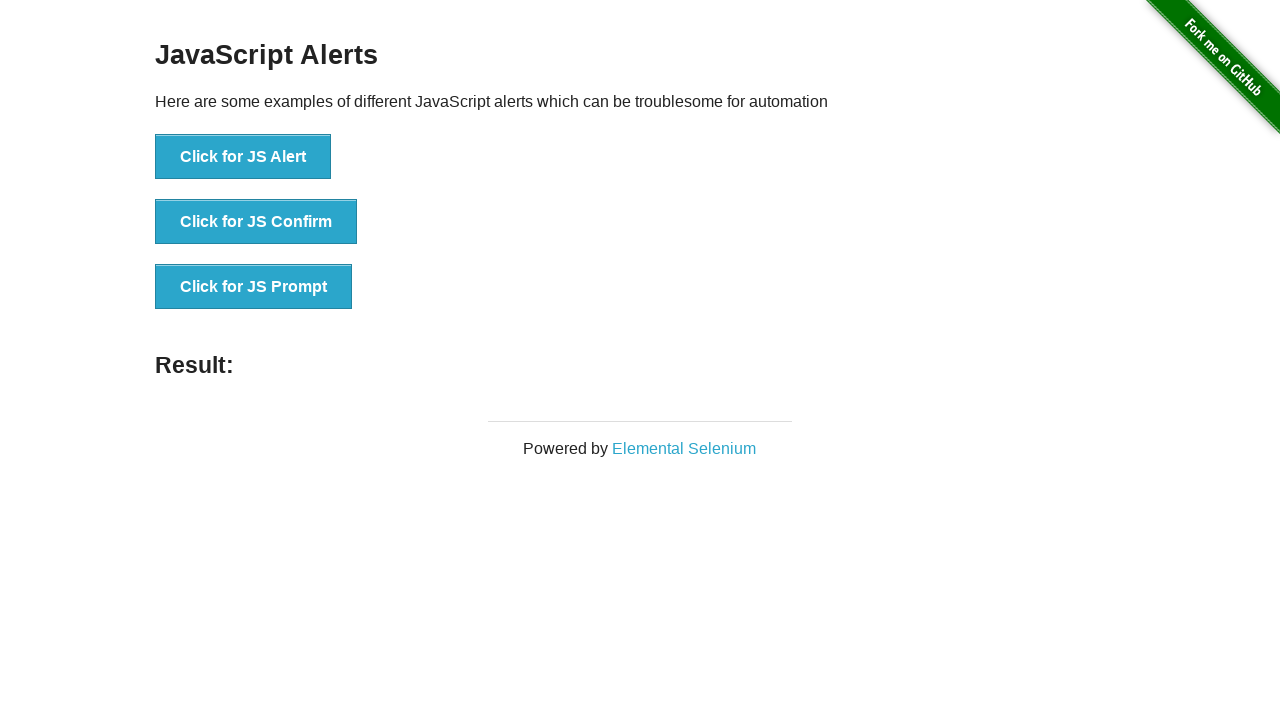

Navigated to JavaScript alerts test page
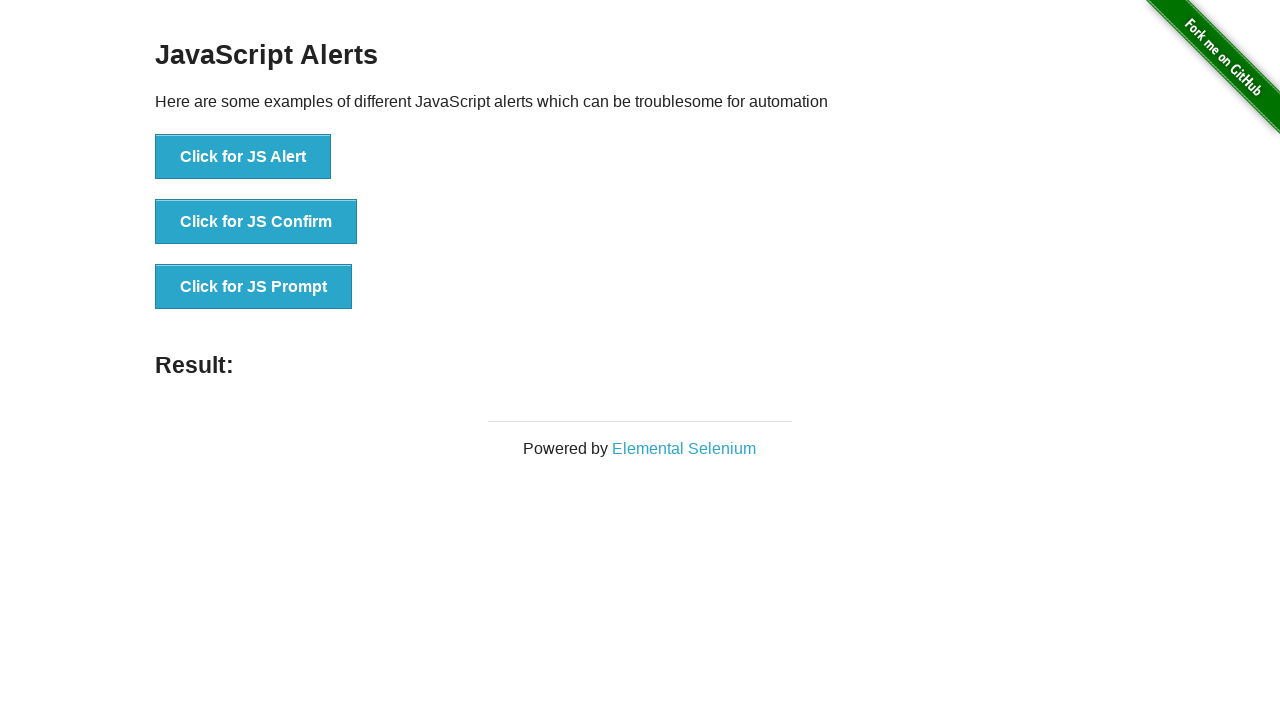

Set up dialog handler to dismiss the confirm dialog
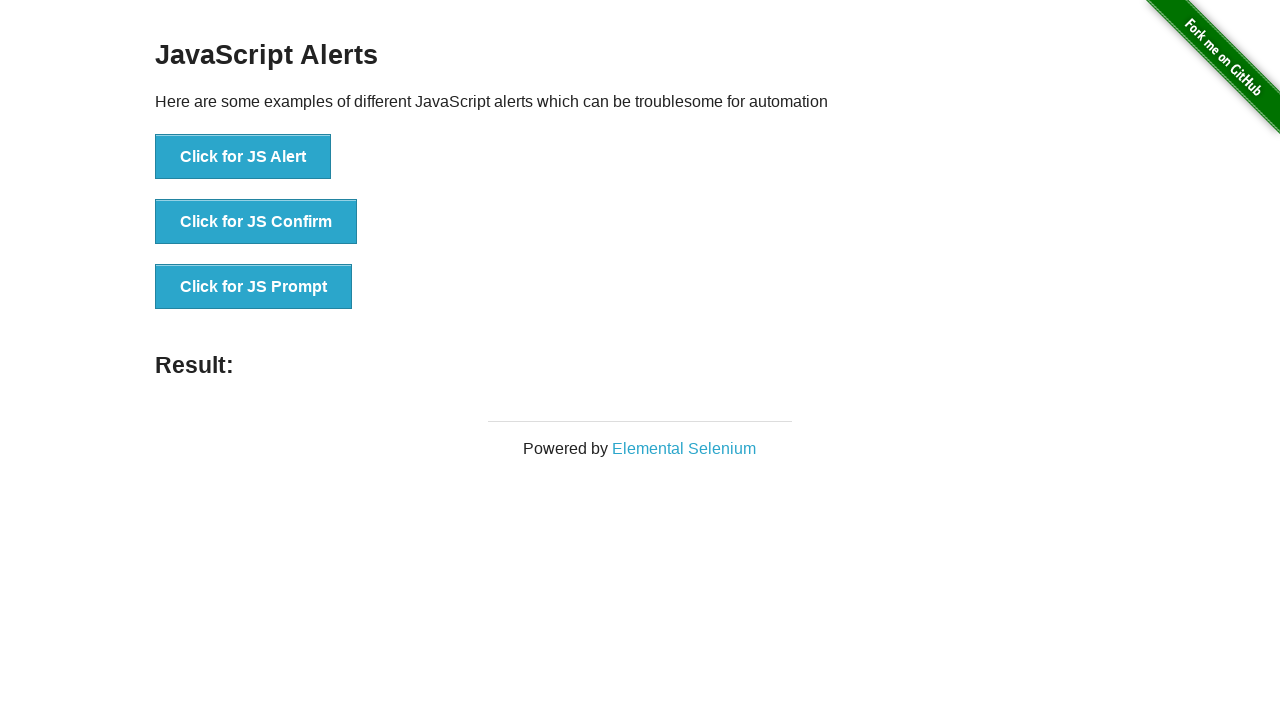

Clicked the JS Confirm button to trigger the dialog at (256, 222) on xpath=//button[.='Click for JS Confirm']
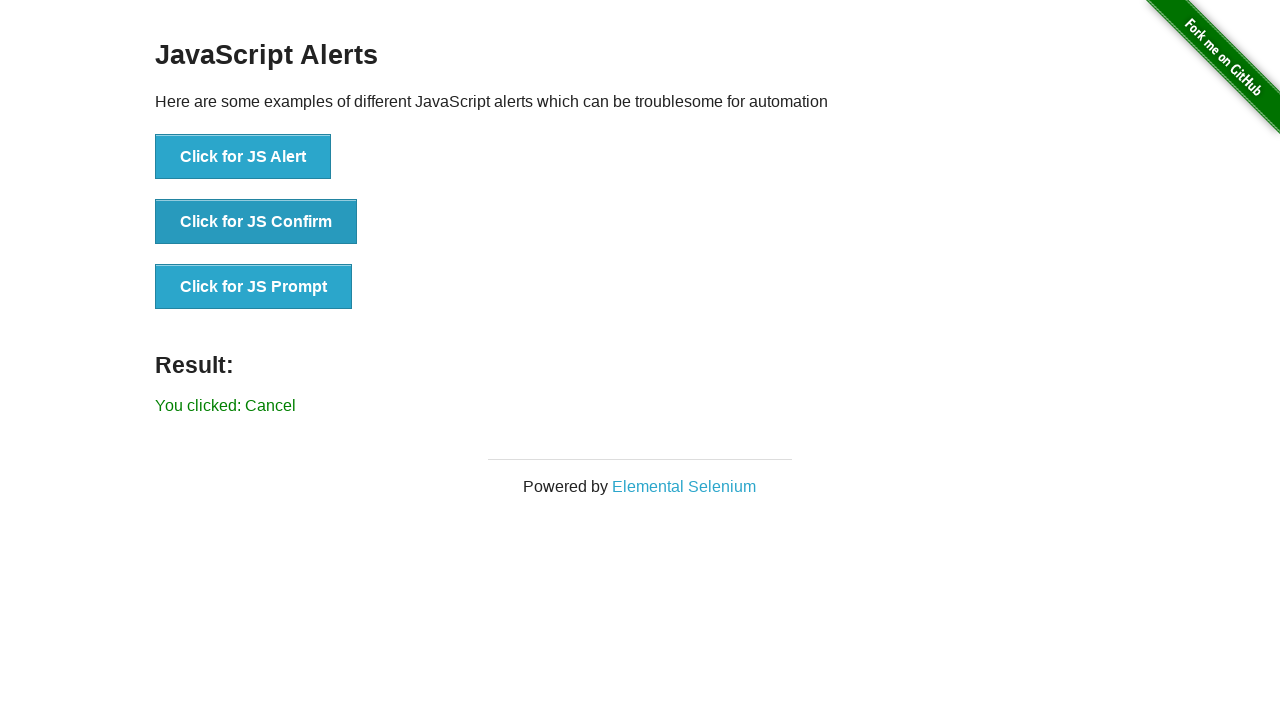

Result message element loaded after dismissing the confirm dialog
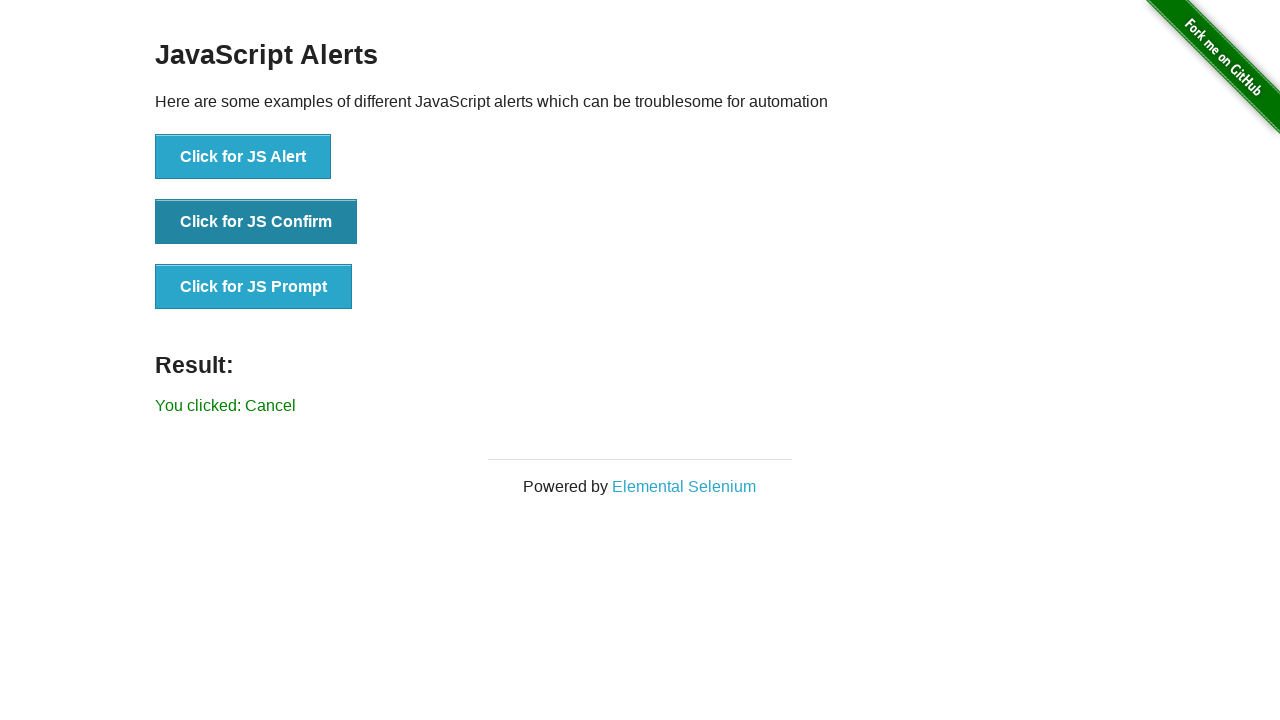

Verified that the result message contains 'Cancel'
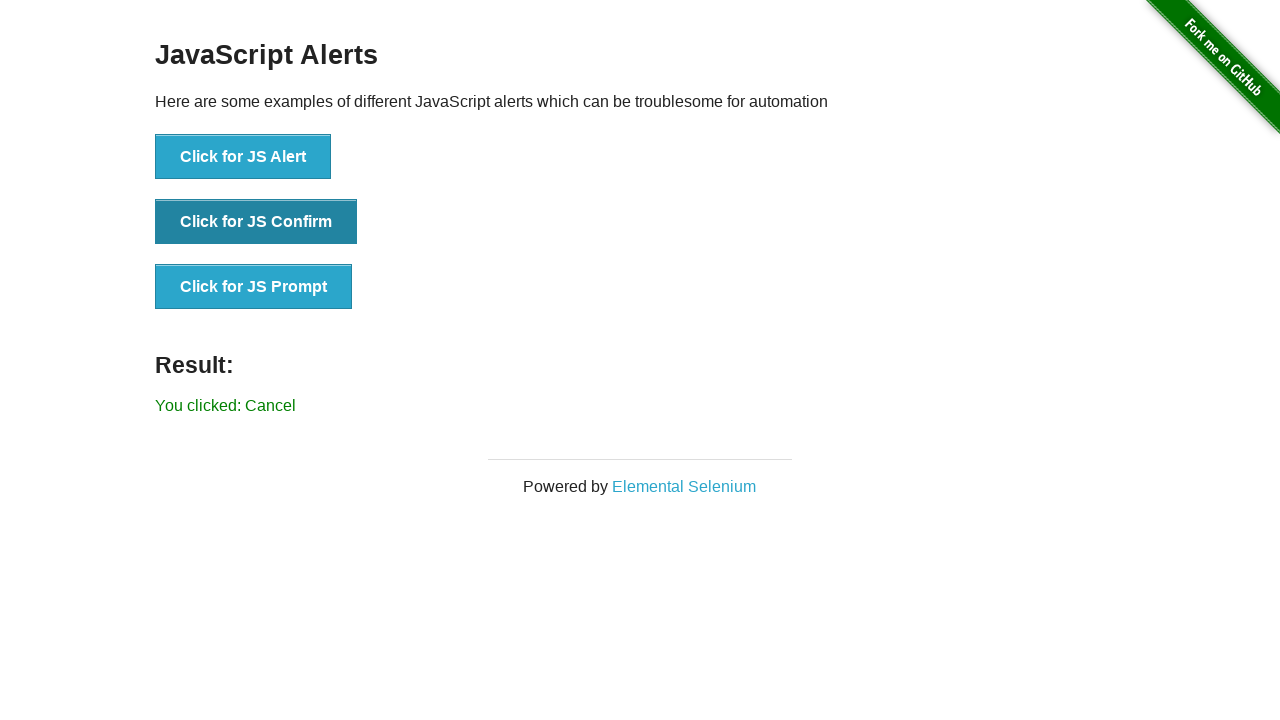

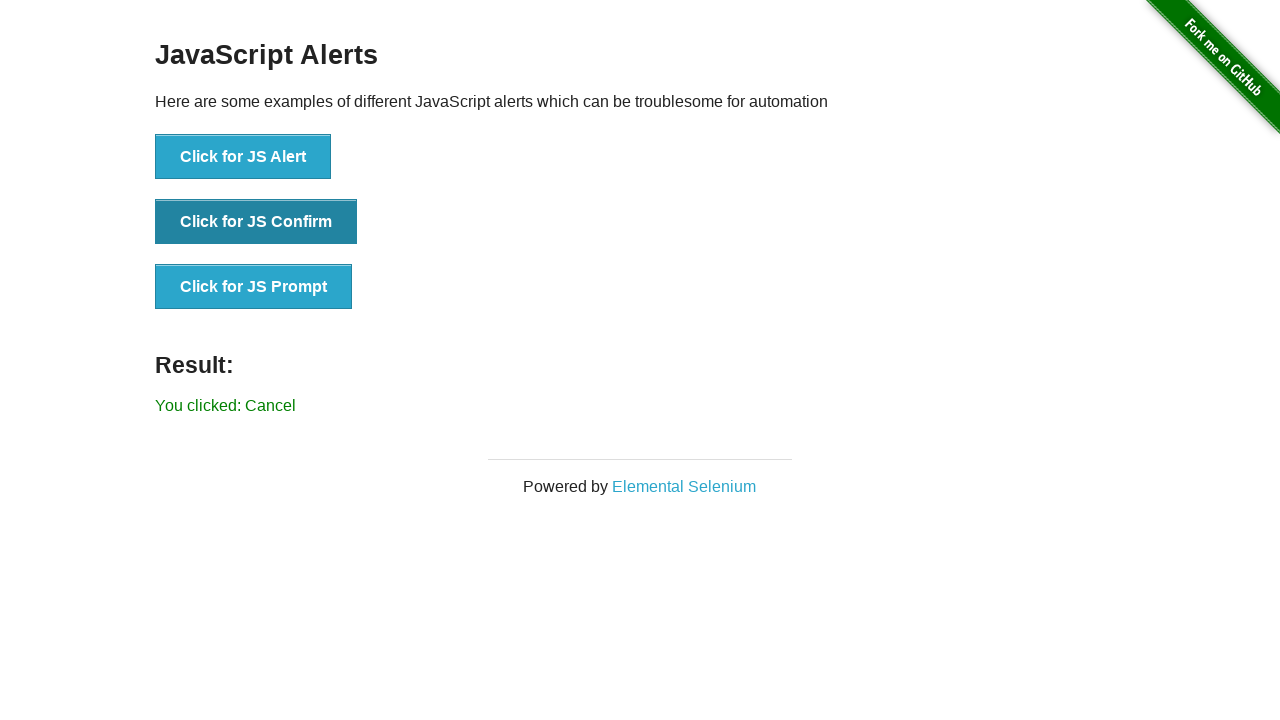